Tests the scroll functionality on dou.ua by pressing Page Down key

Starting URL: https://dou.ua/

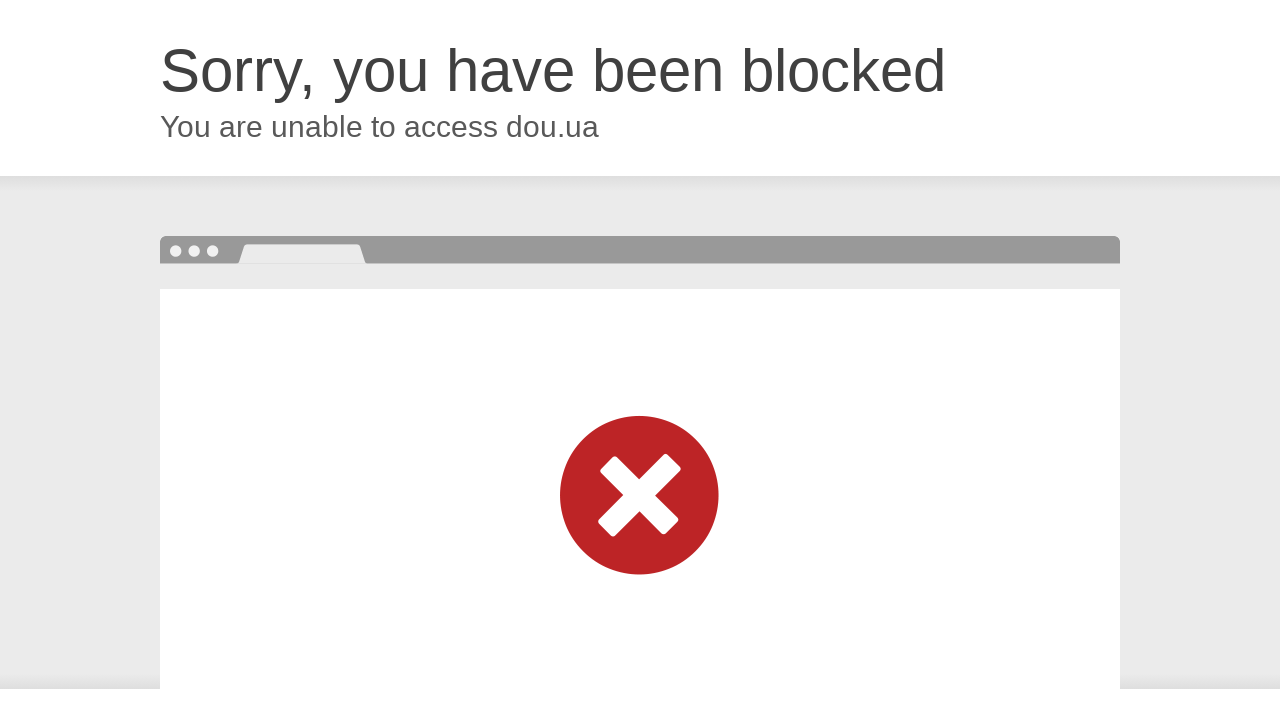

Navigated to https://dou.ua/
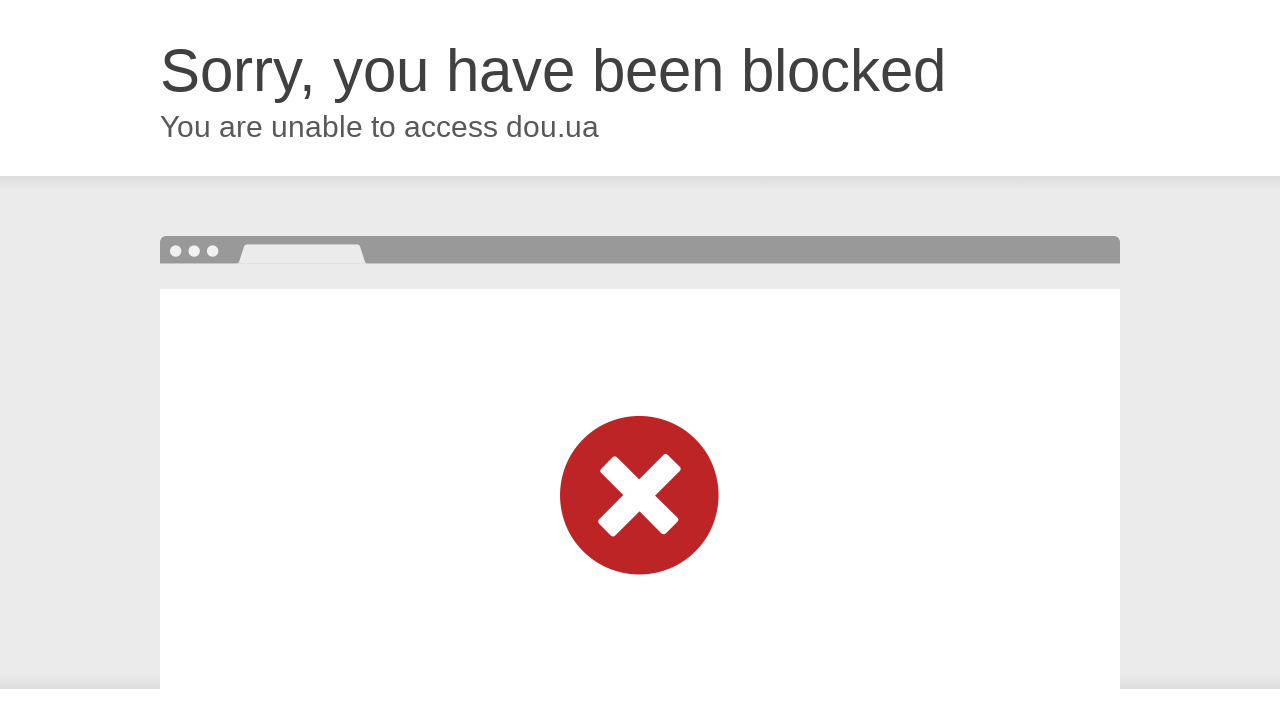

Pressed Page Down key to scroll the page
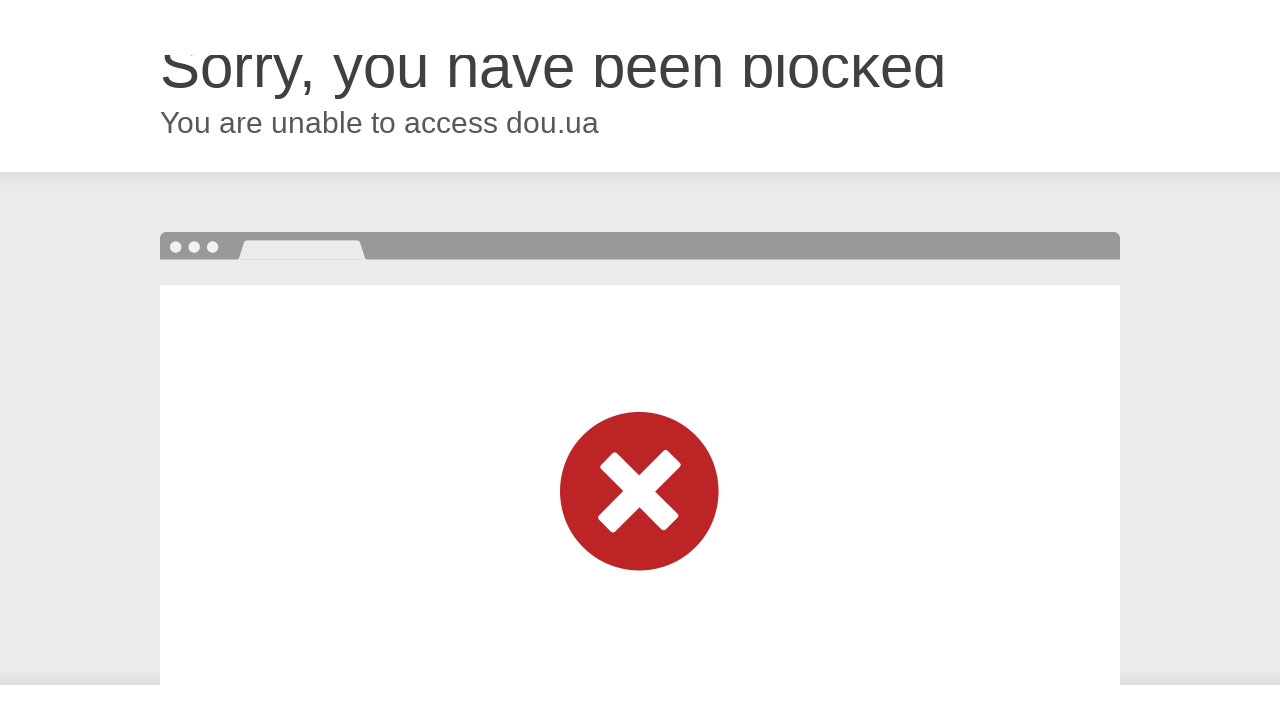

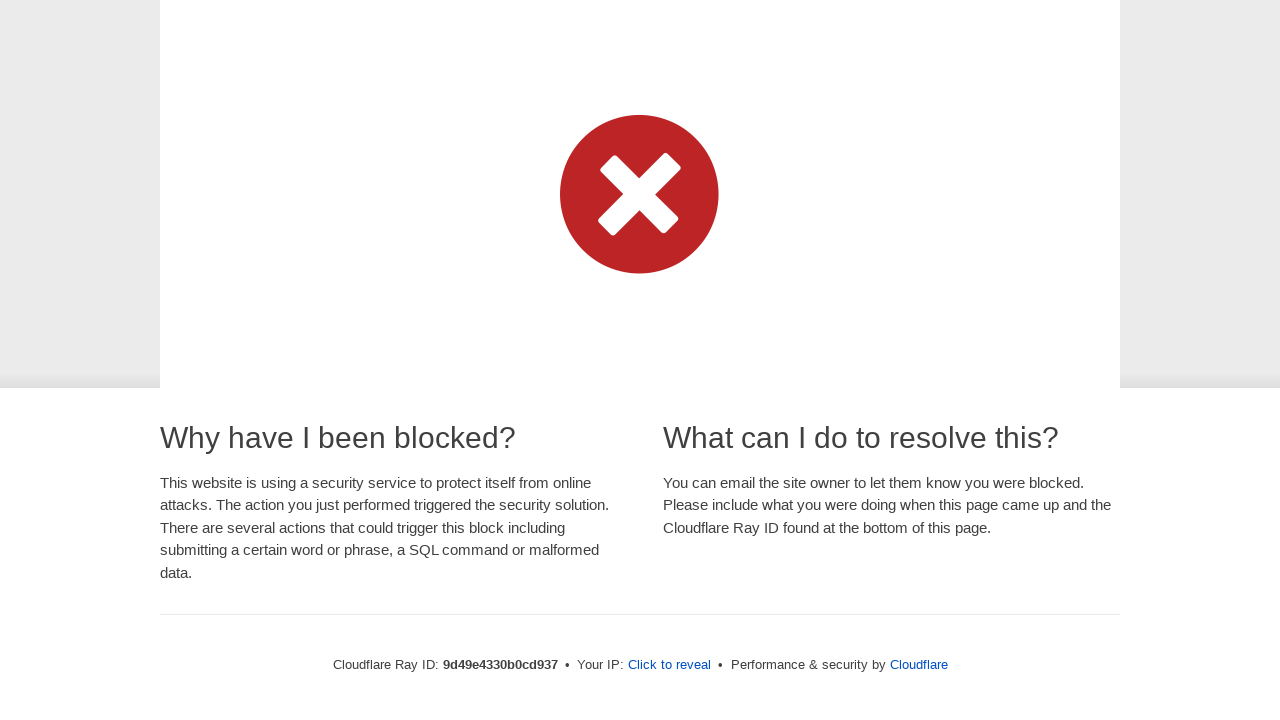